Tests that completed items are removed when clicking the Clear completed button

Starting URL: https://demo.playwright.dev/todomvc

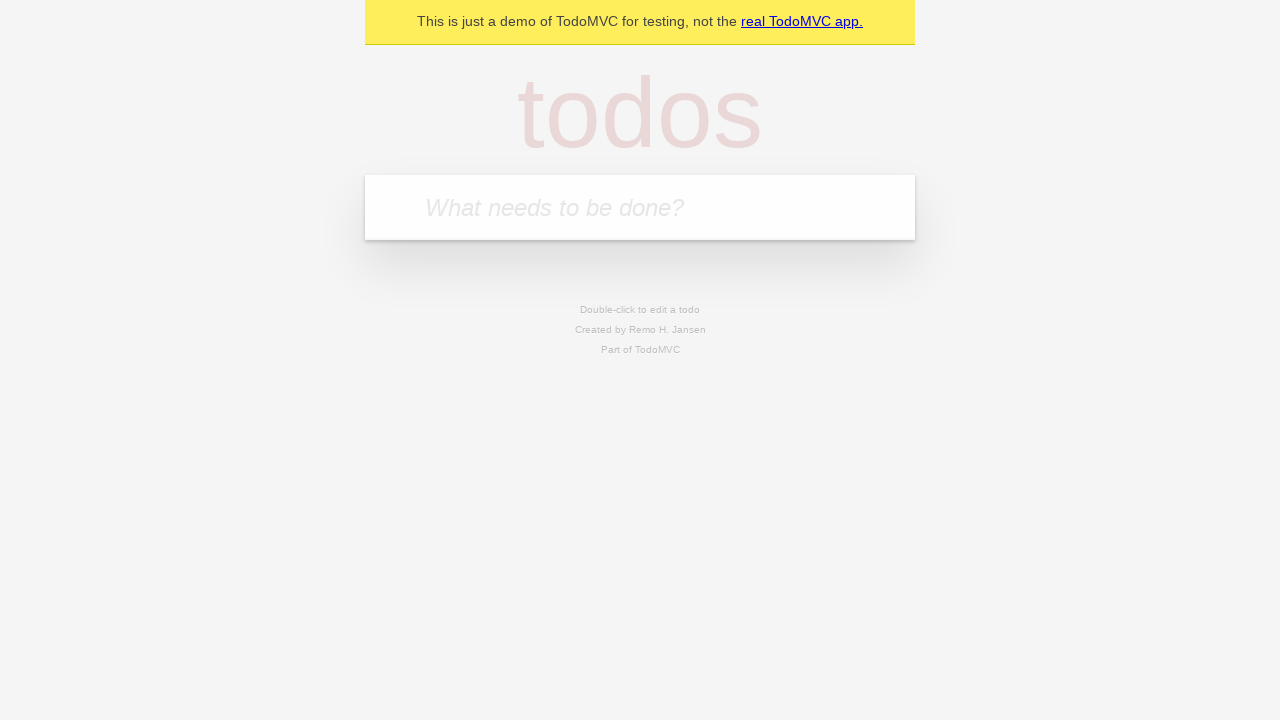

Filled todo input with 'buy some cheese' on internal:attr=[placeholder="What needs to be done?"i]
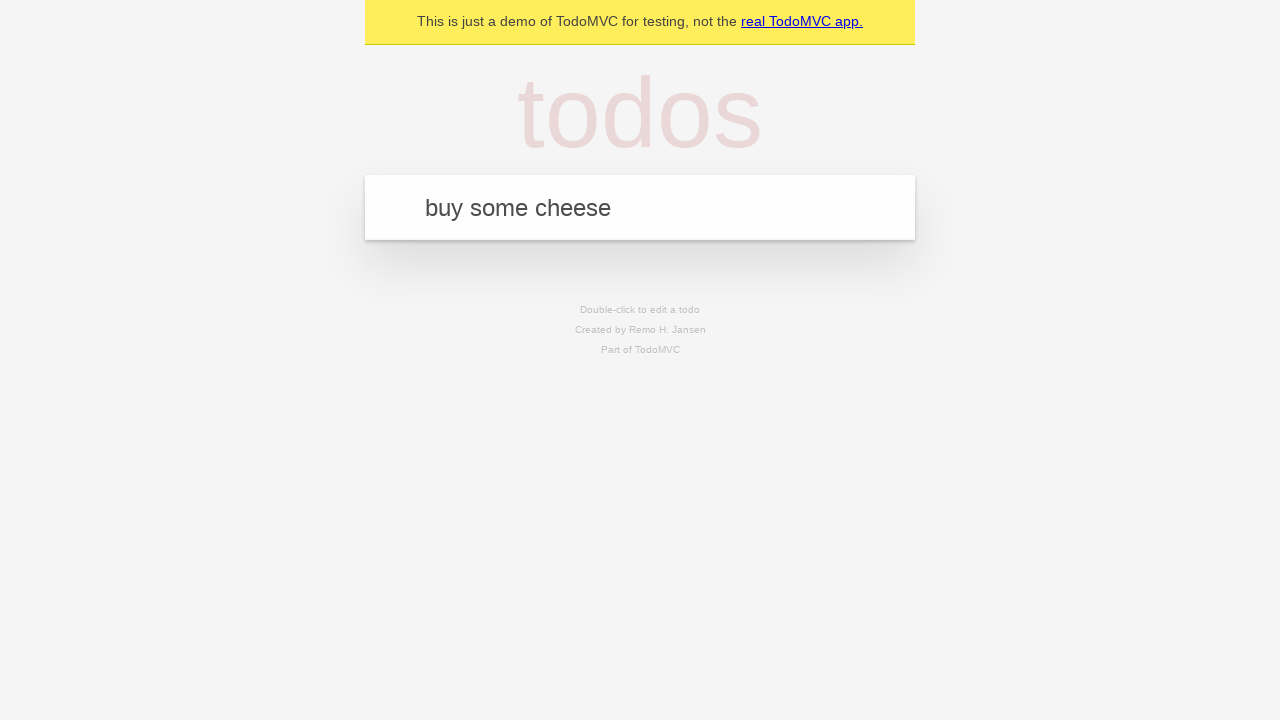

Pressed Enter to add first todo item on internal:attr=[placeholder="What needs to be done?"i]
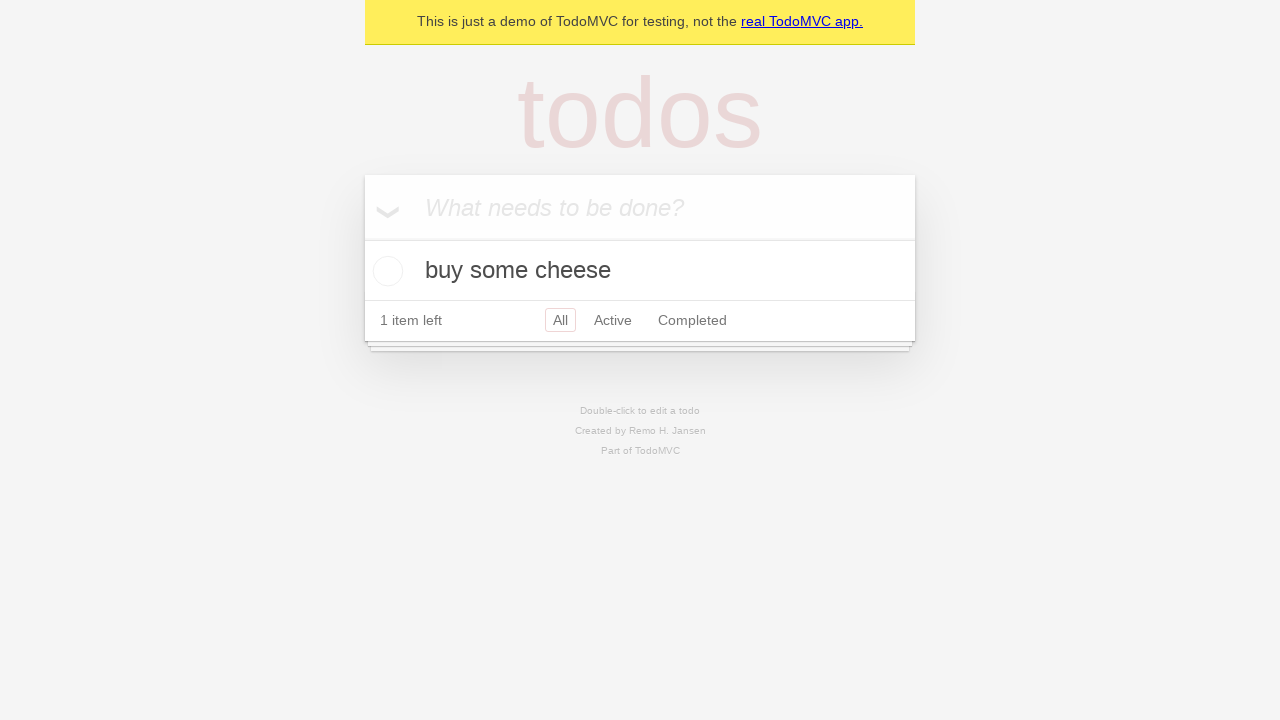

Filled todo input with 'feed the cat' on internal:attr=[placeholder="What needs to be done?"i]
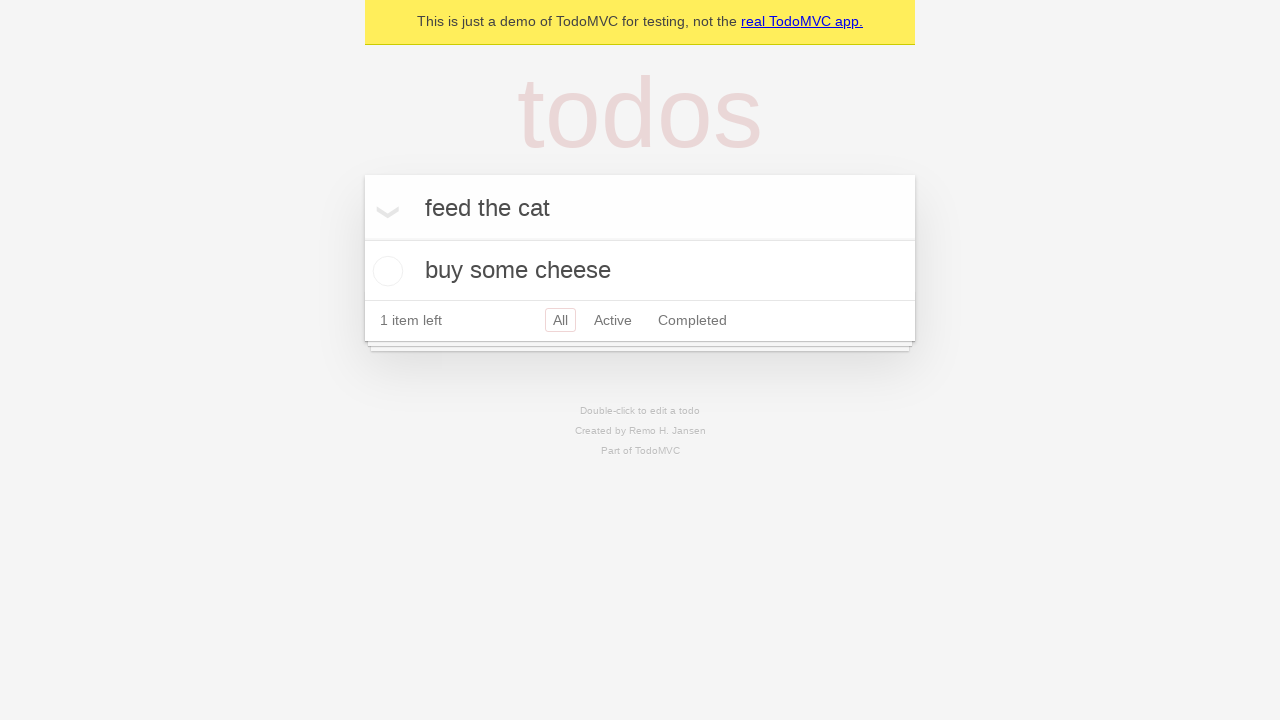

Pressed Enter to add second todo item on internal:attr=[placeholder="What needs to be done?"i]
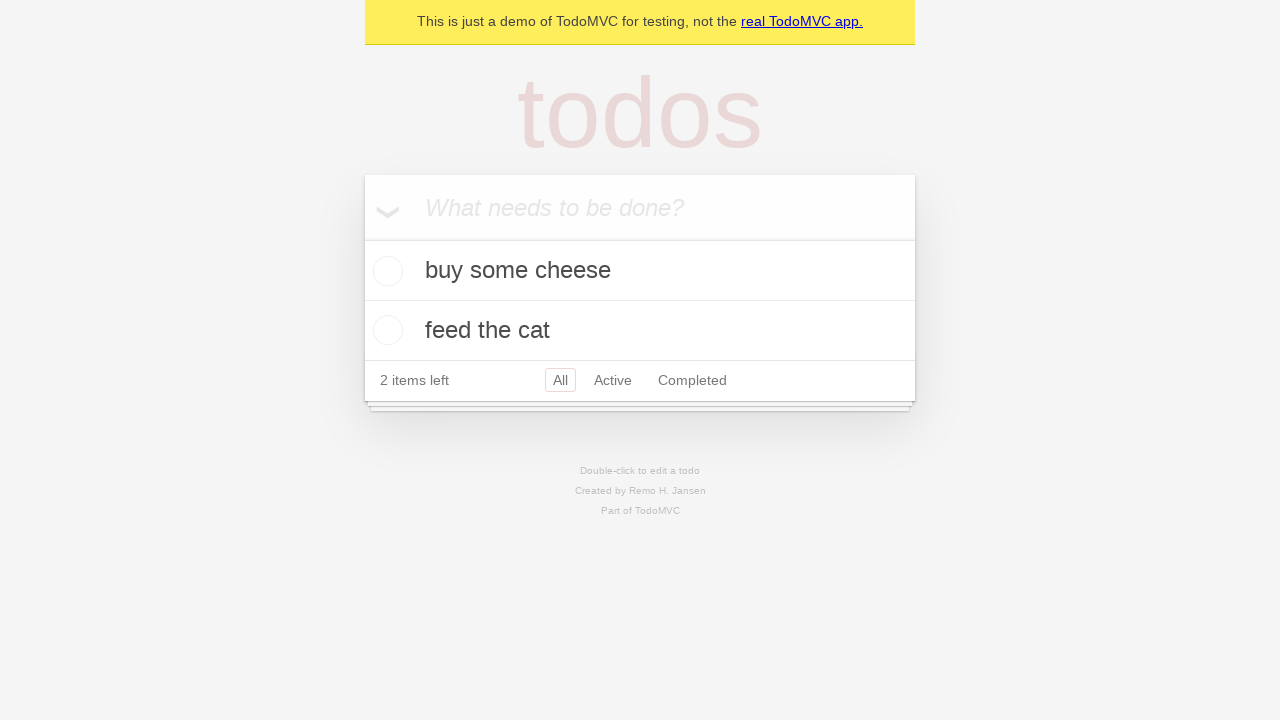

Filled todo input with 'book a doctors appointment' on internal:attr=[placeholder="What needs to be done?"i]
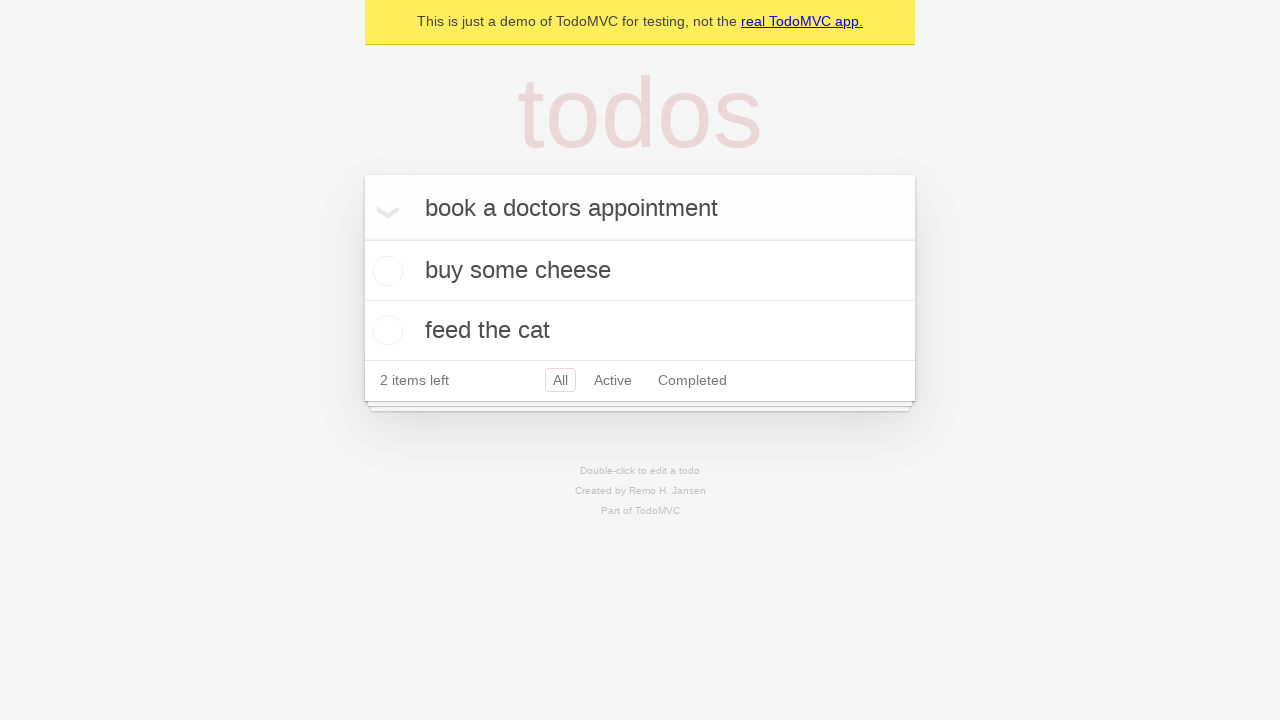

Pressed Enter to add third todo item on internal:attr=[placeholder="What needs to be done?"i]
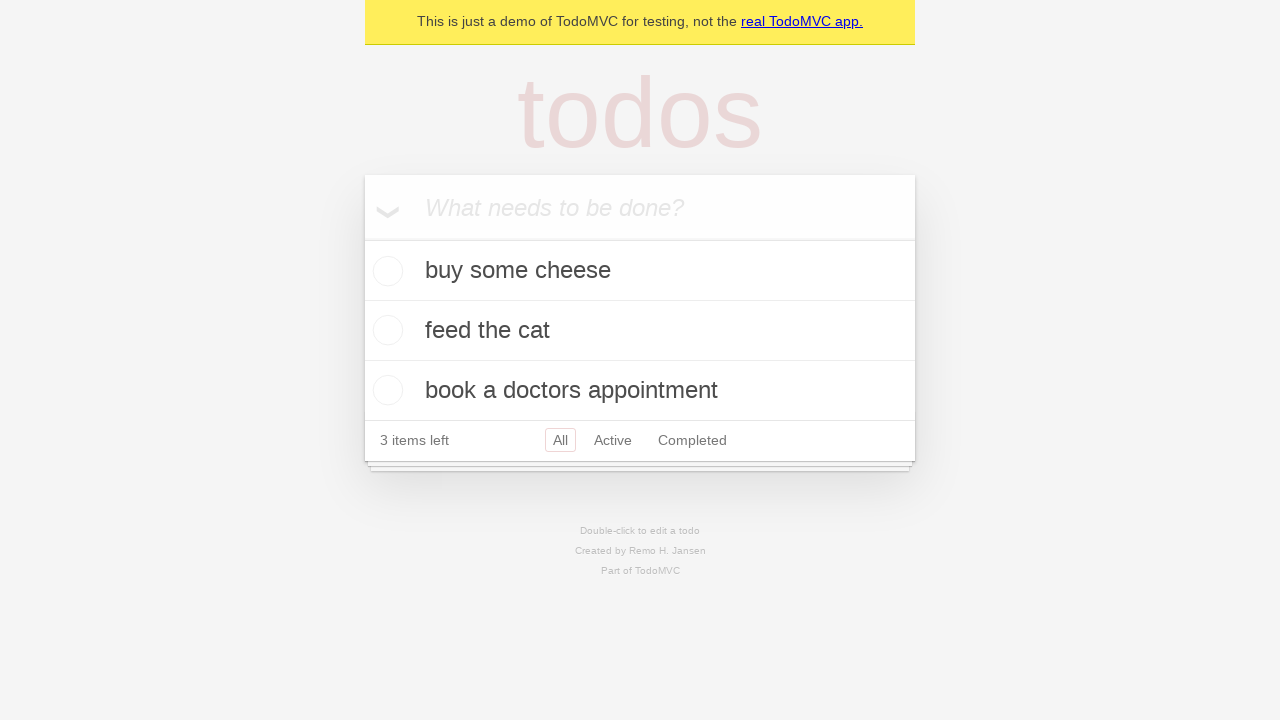

Checked the second todo item 'feed the cat' at (385, 330) on internal:testid=[data-testid="todo-item"s] >> nth=1 >> internal:role=checkbox
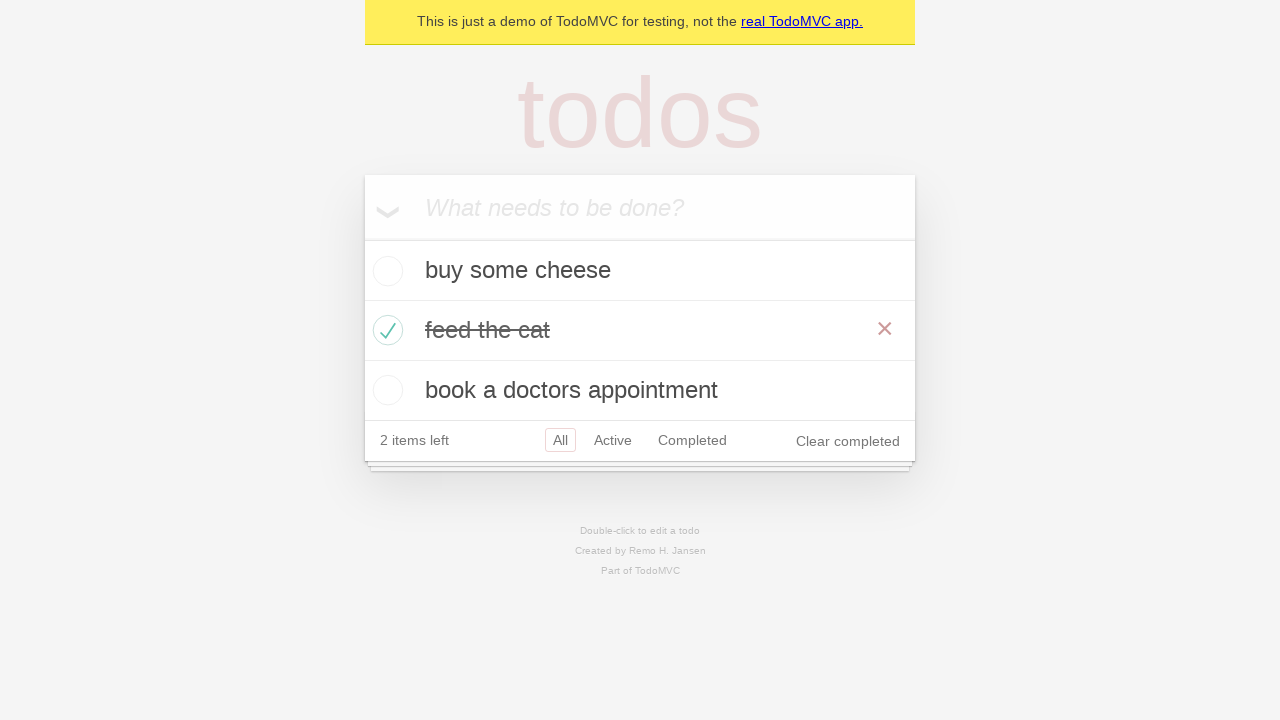

Clicked 'Clear completed' button to remove checked item at (848, 441) on internal:role=button[name="Clear completed"i]
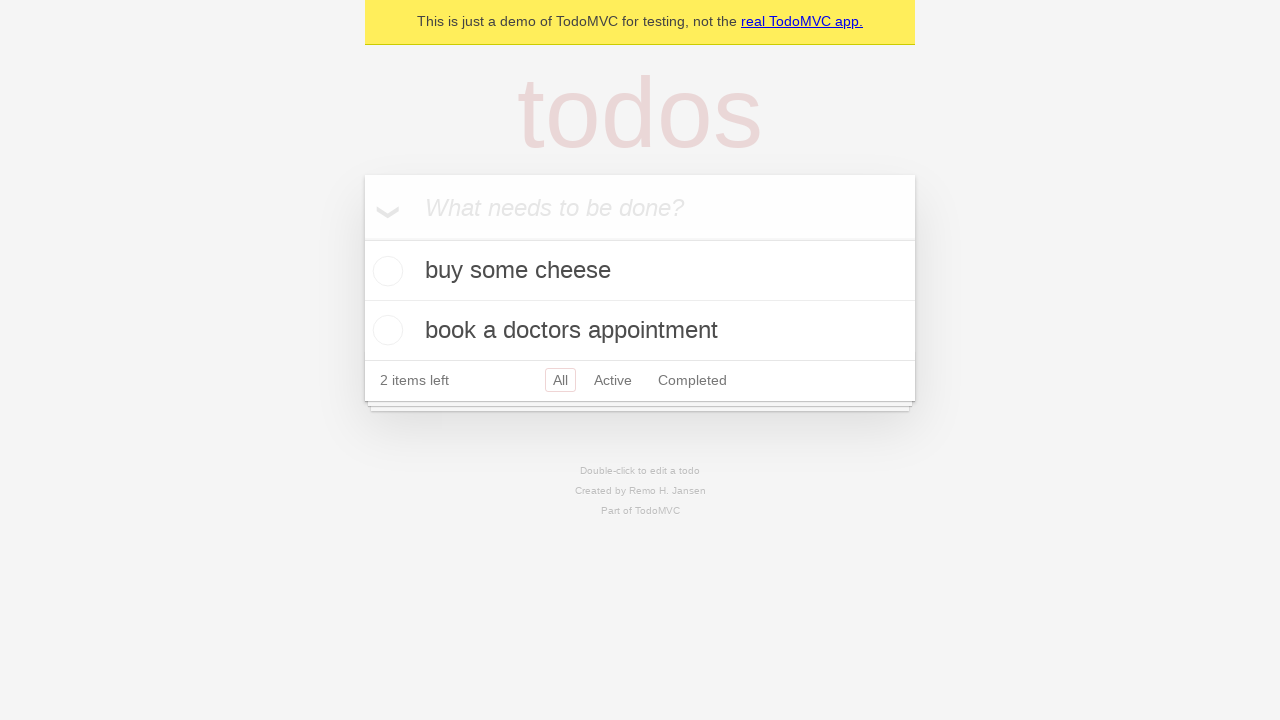

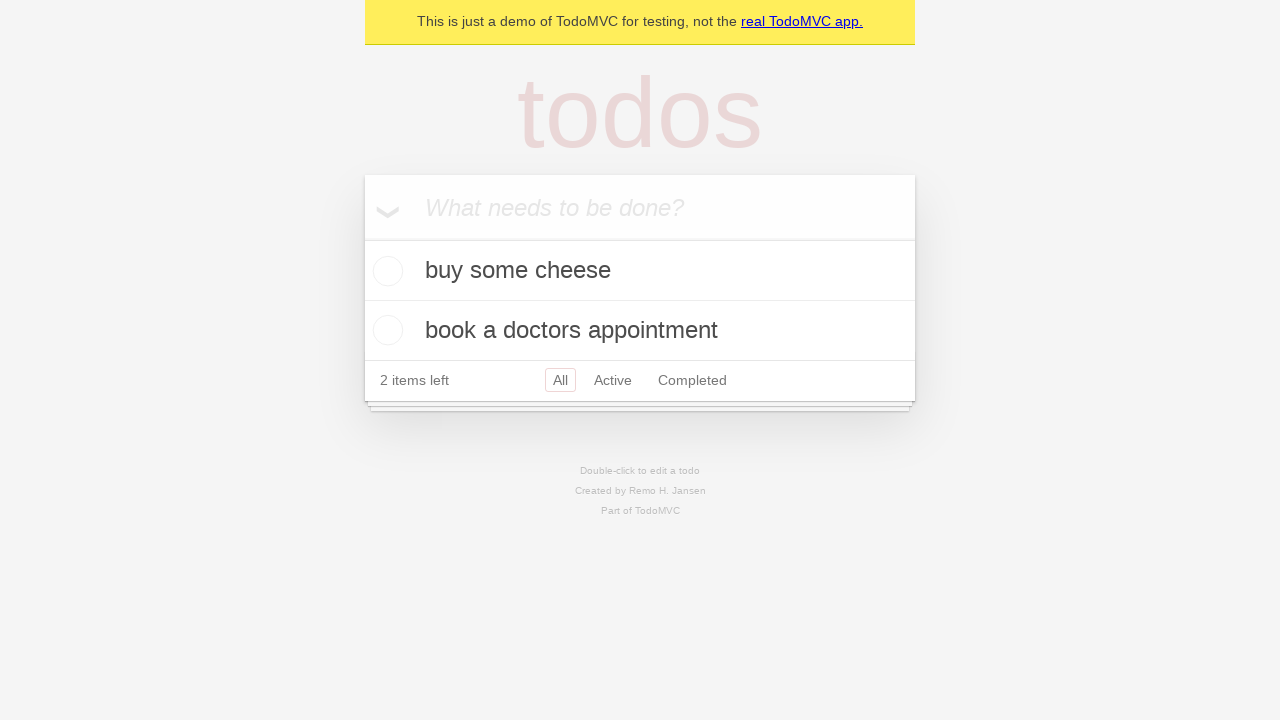